Tests handling of a confirmation alert dialog by clicking a button, accepting the confirmation, and verifying the result text

Starting URL: https://testautomationpractice.blogspot.com/

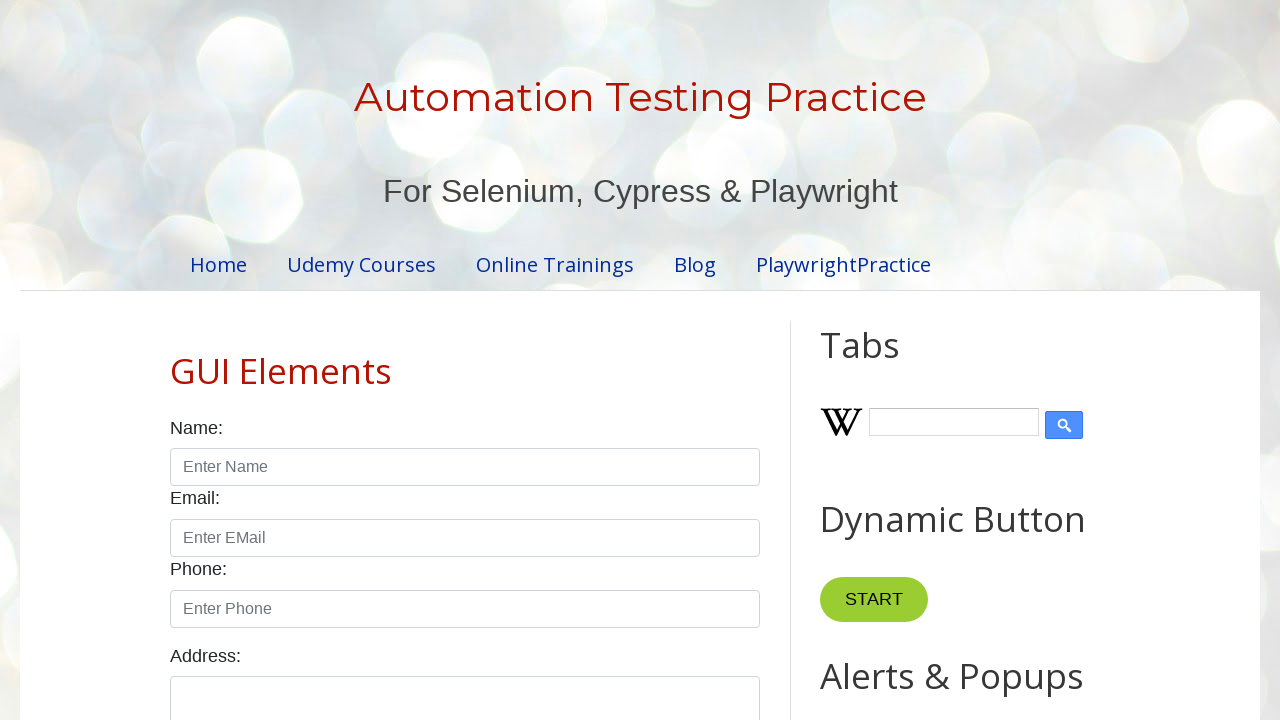

Set up dialog handler for confirmation alerts
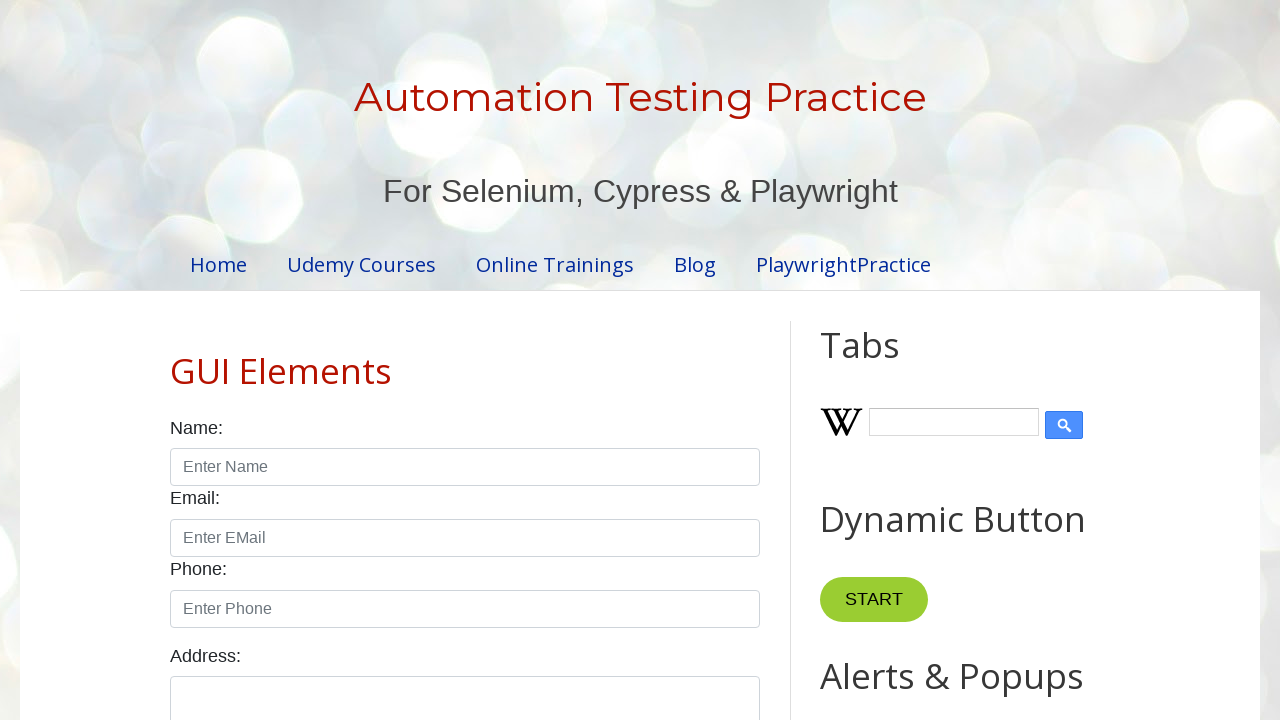

Clicked the Confirmation Alert button at (912, 360) on xpath=//button[normalize-space()='Confirmation Alert']
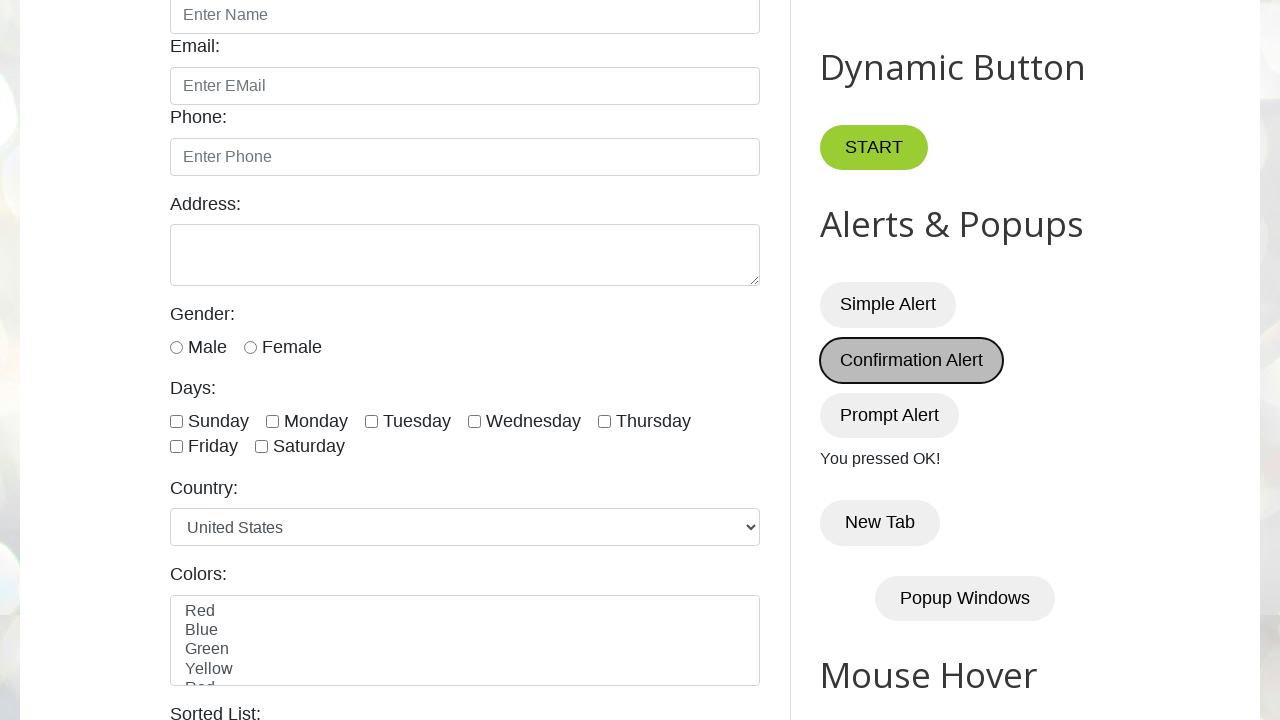

Waited for result text element to load
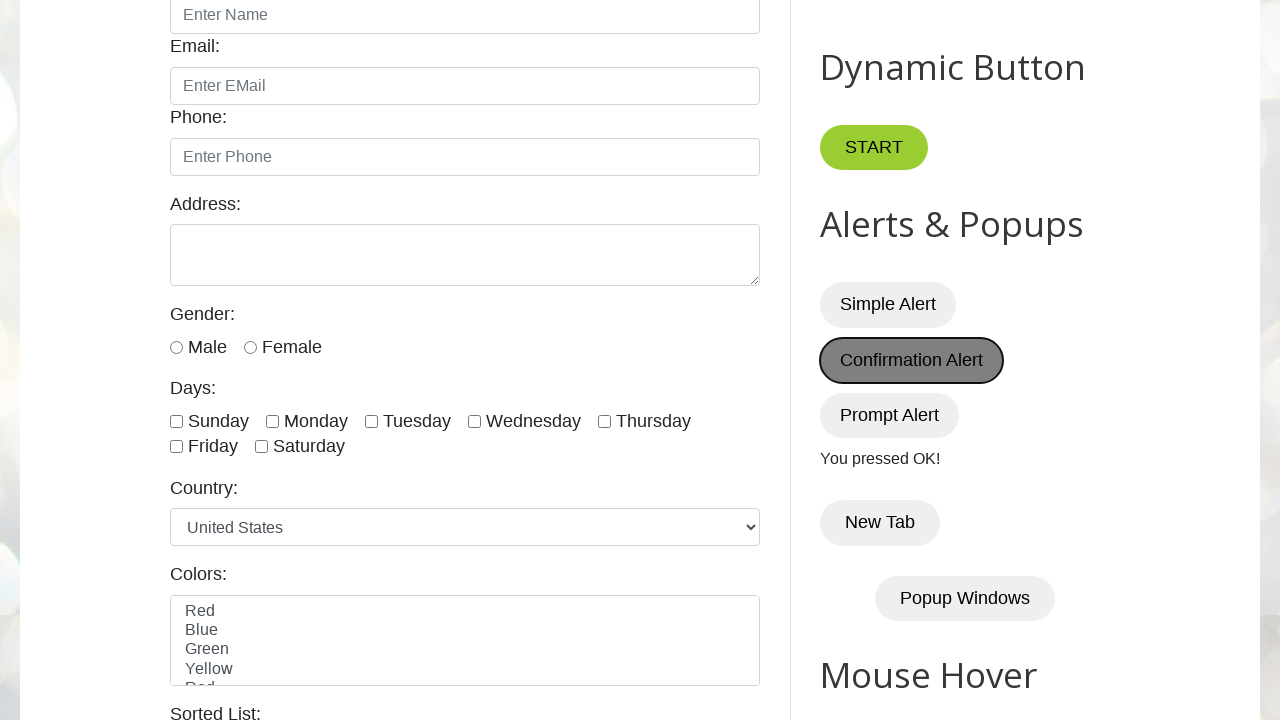

Verified result text is 'You pressed OK!'
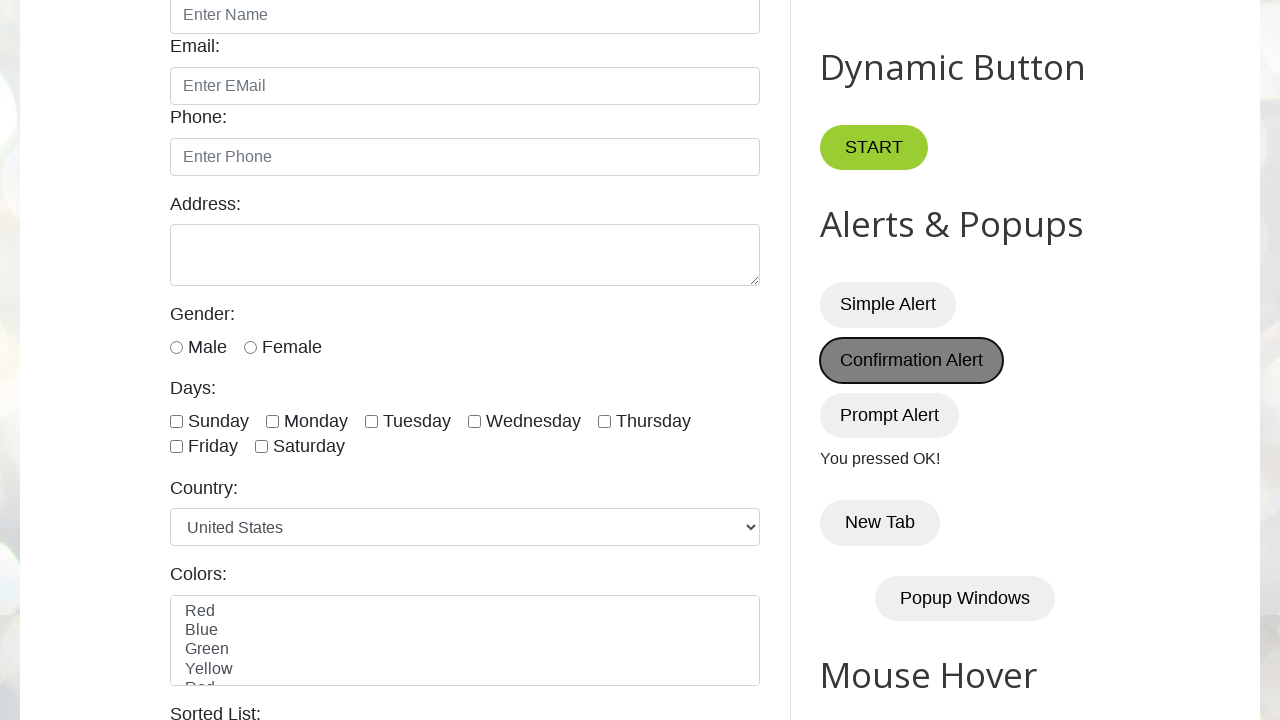

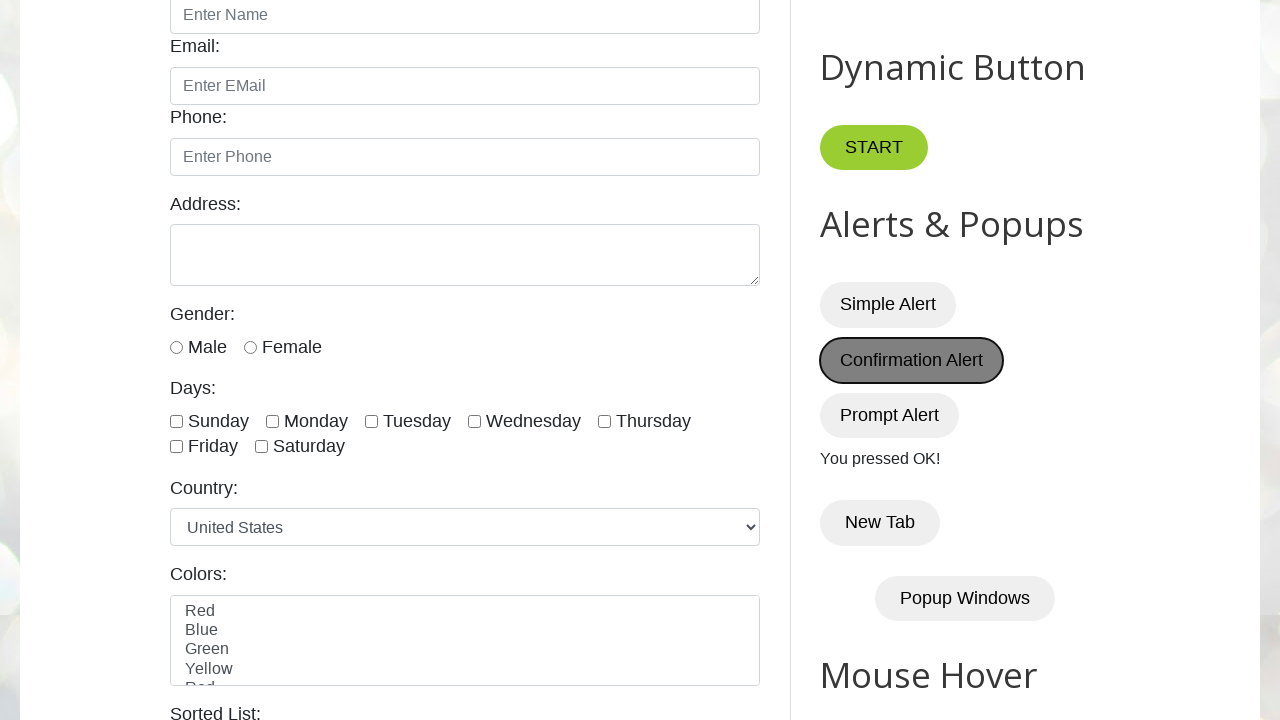